Tests jQuery UI tooltip functionality by switching to an iframe, hovering over an age input field, and verifying the tooltip text appears with the expected message.

Starting URL: https://jqueryui.com/tooltip/

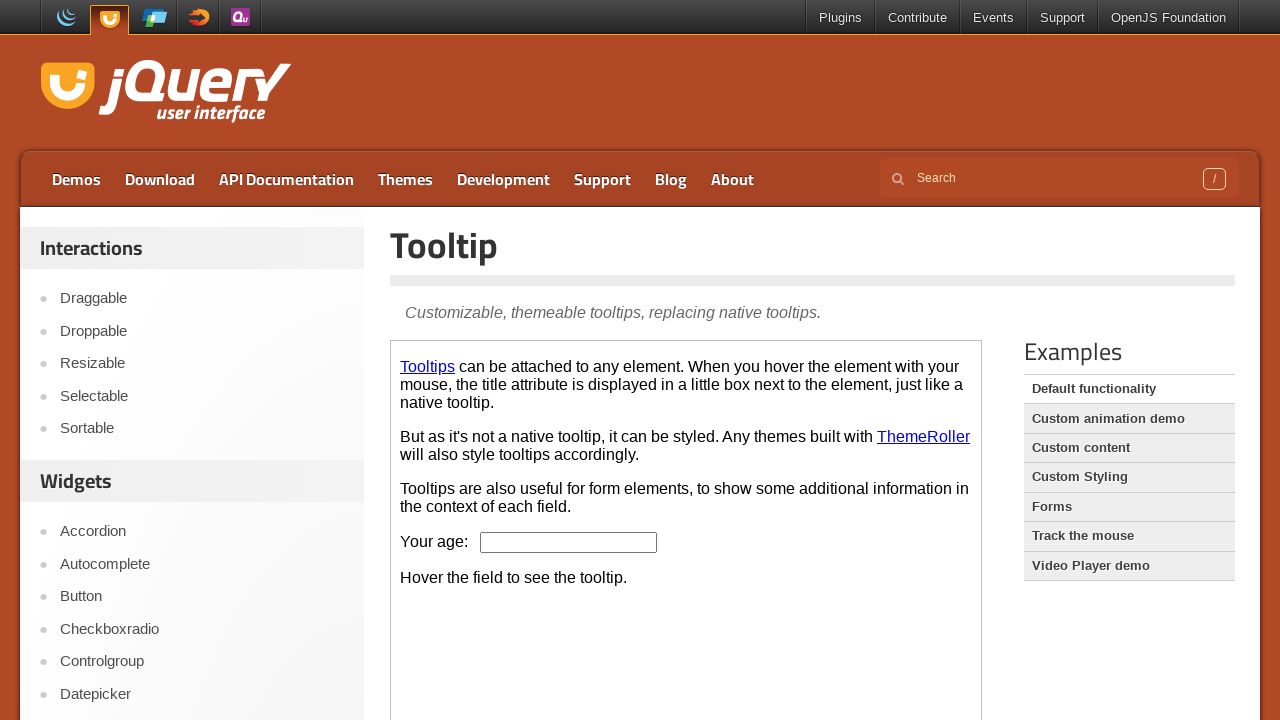

Located the demo iframe
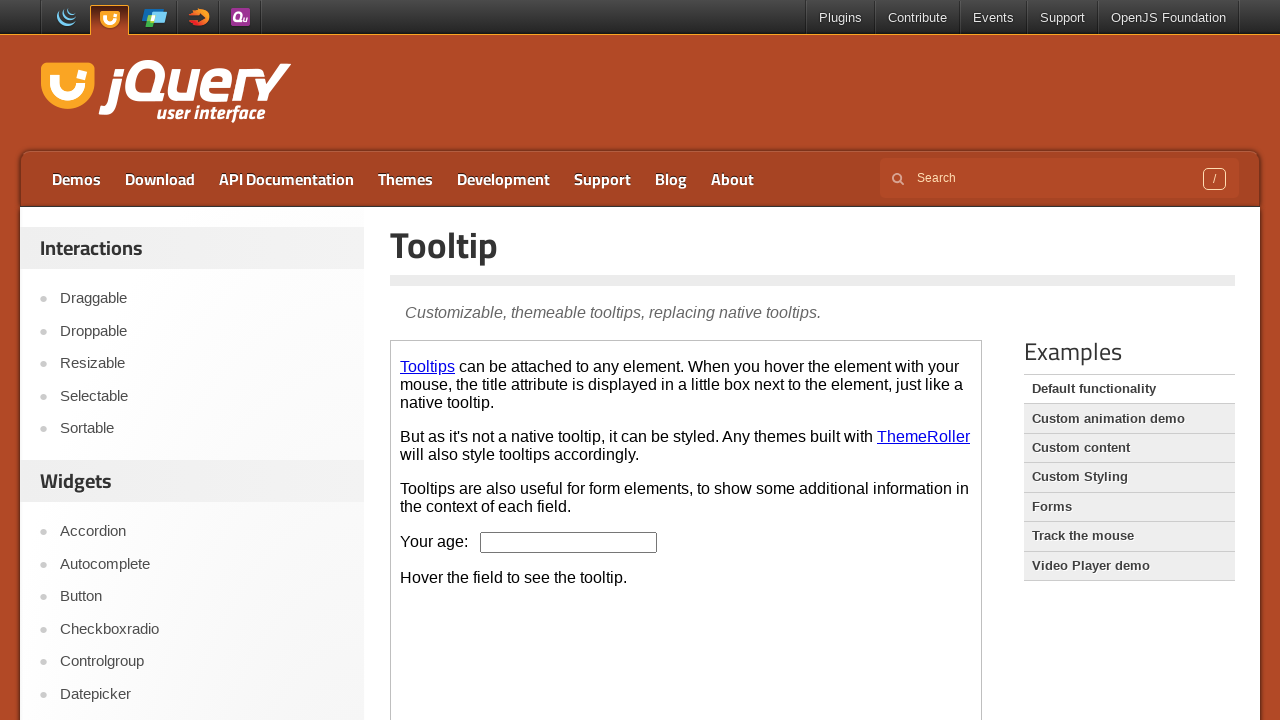

Located the age input field within the iframe
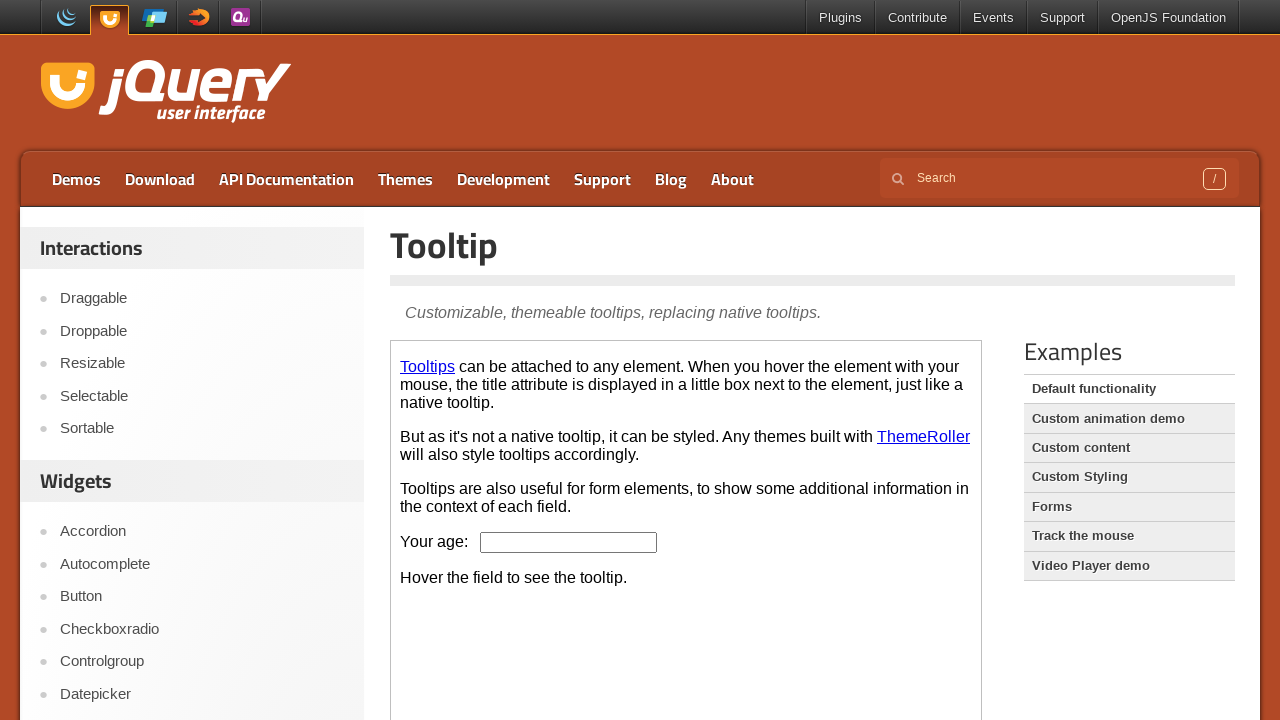

Hovered over the age input field to trigger tooltip at (569, 542) on .demo-frame >> internal:control=enter-frame >> #age
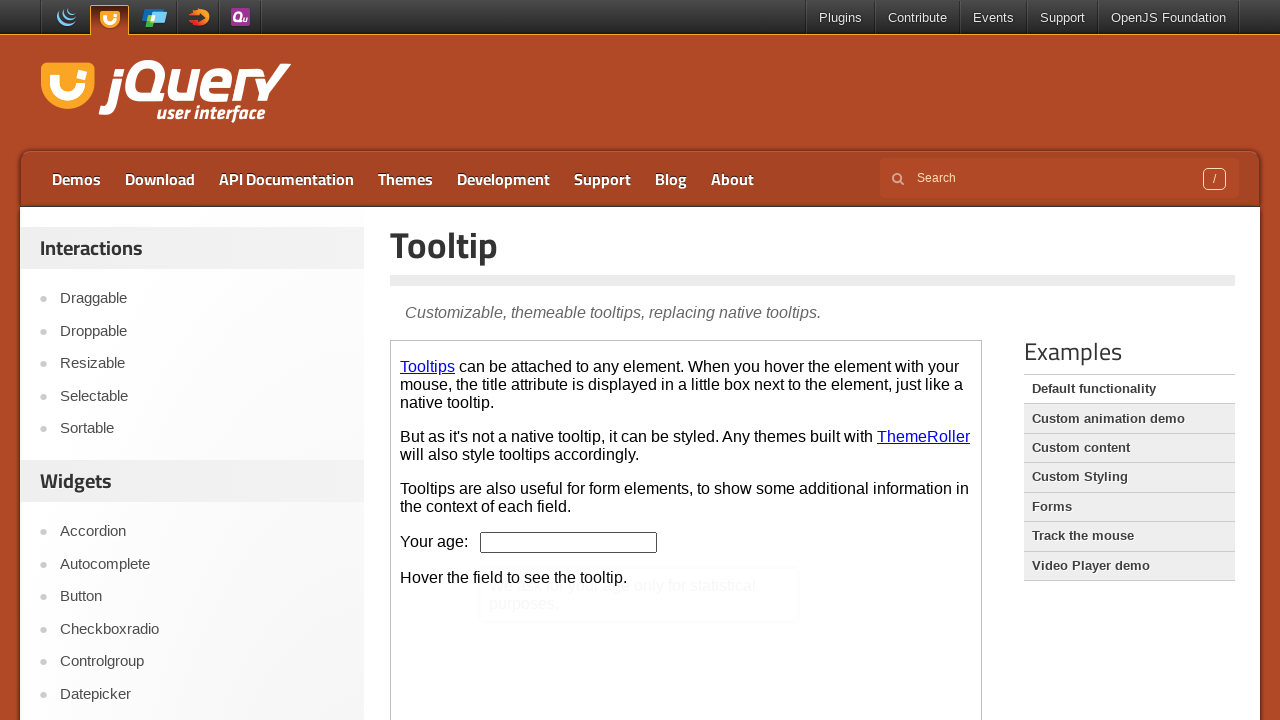

Tooltip element appeared and became visible
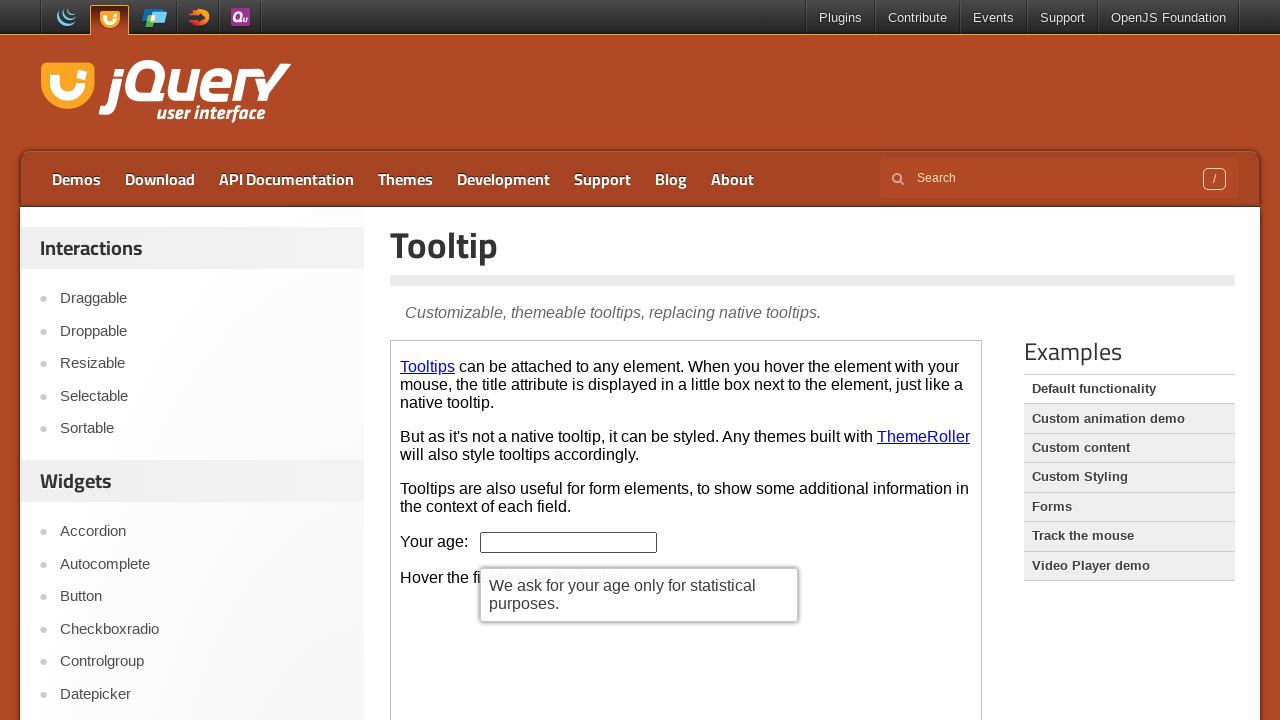

Retrieved tooltip text content
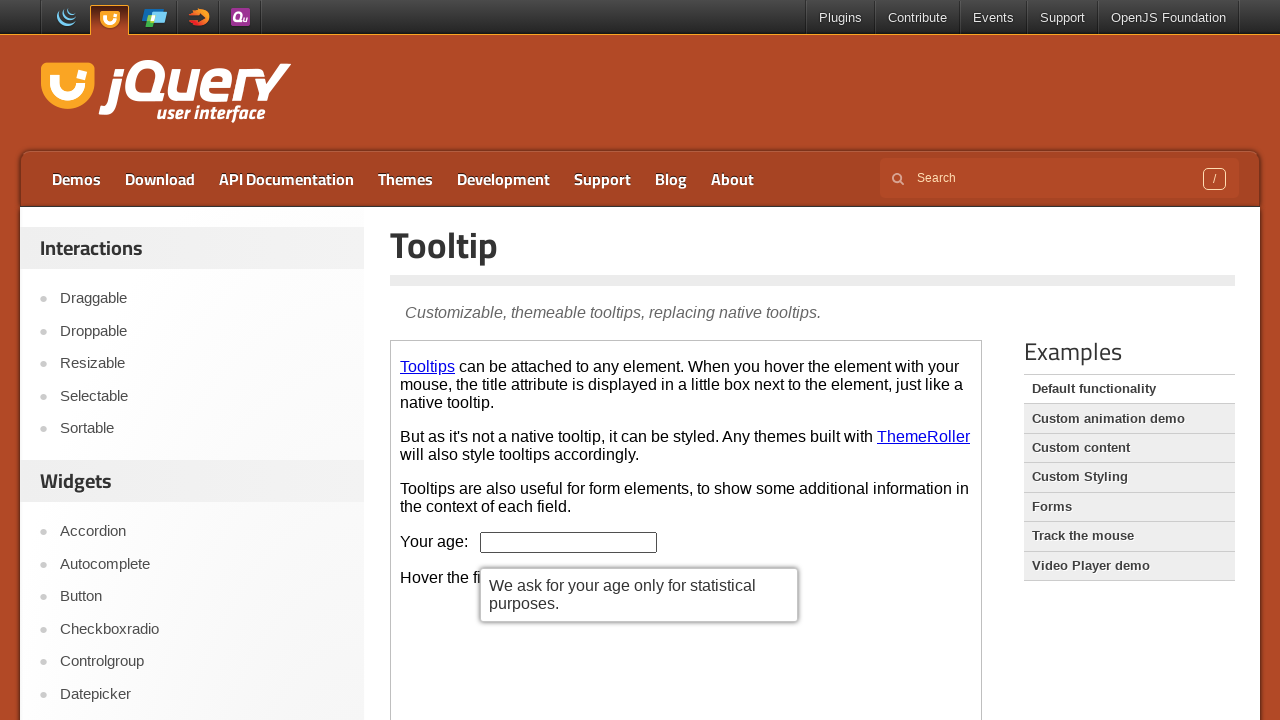

Verified tooltip text matches expected message: 'We ask for your age only for statistical purposes.'
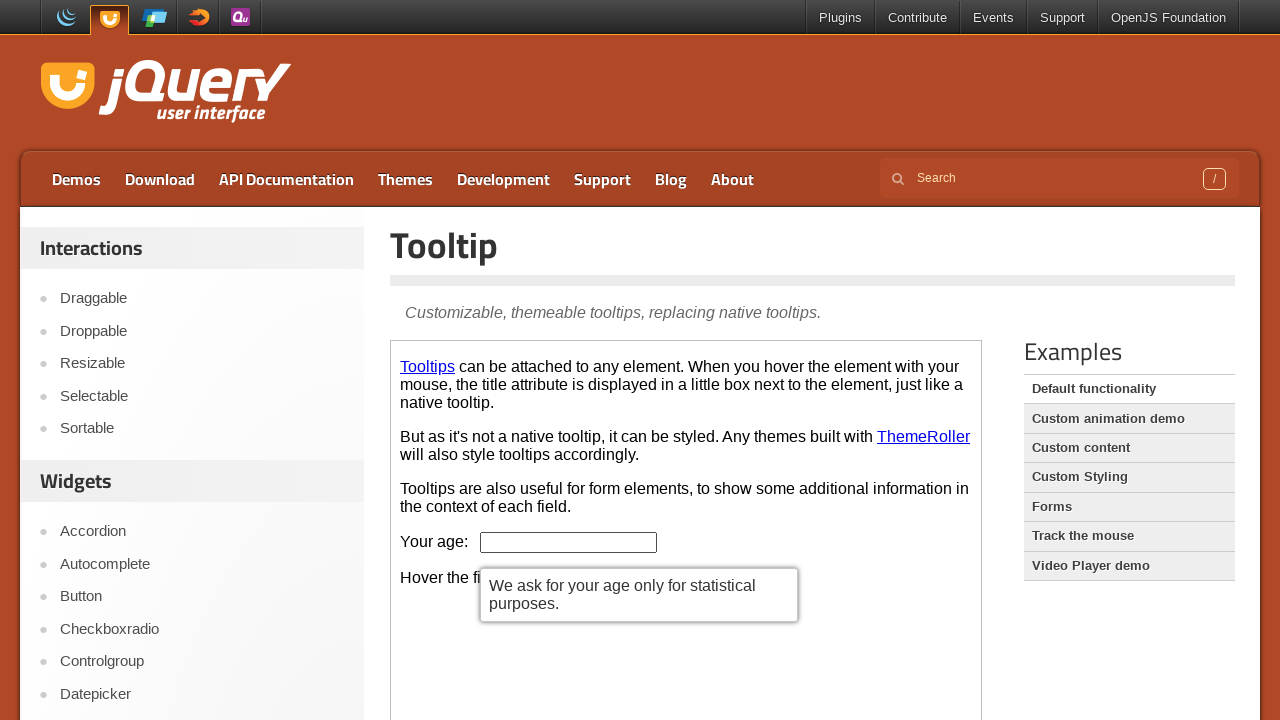

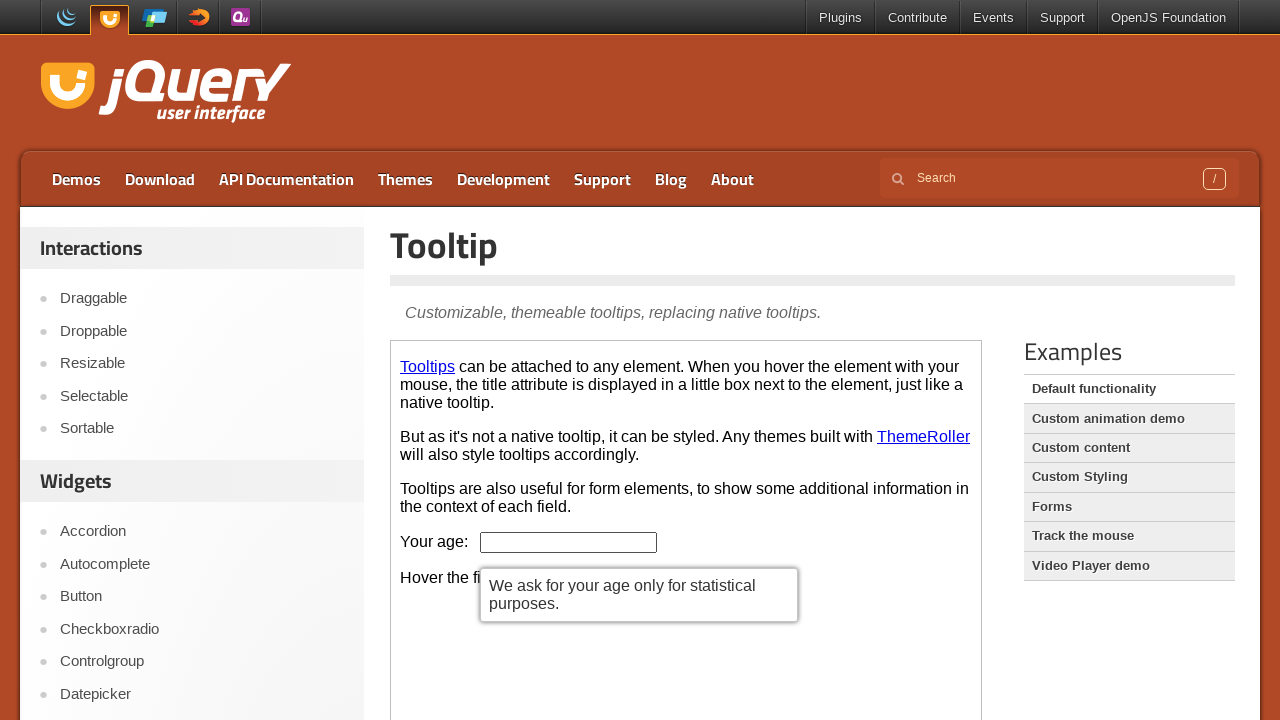